Tests the Automation Exercise website by verifying the number of links on the homepage, clicking on the Products link, and checking that the special offer element is displayed.

Starting URL: https://www.automationexercise.com/

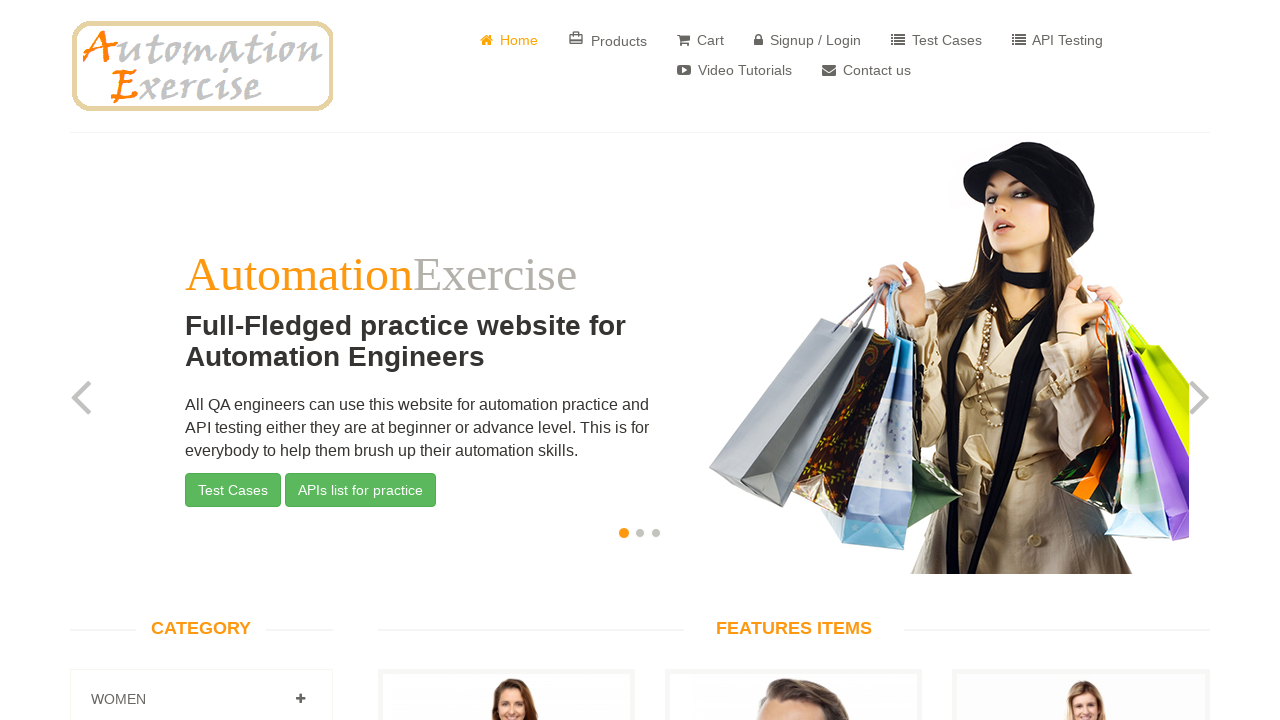

Waited for links to load on homepage
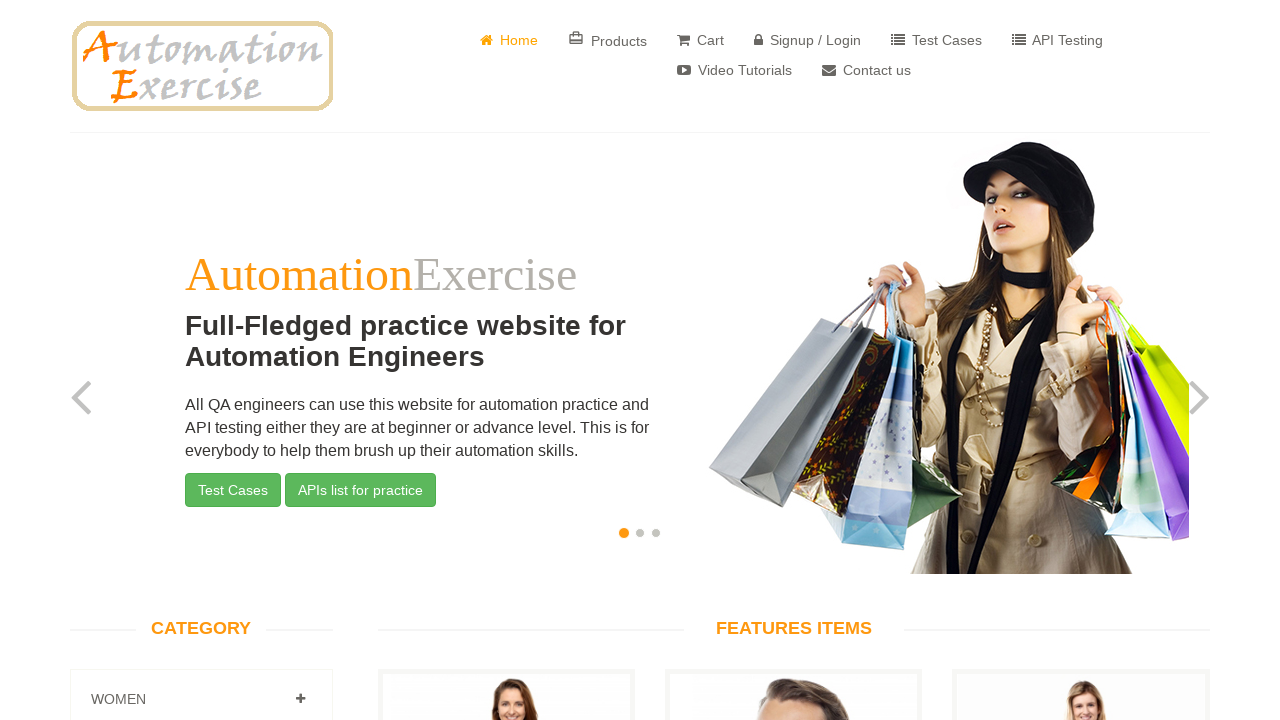

Retrieved all links from homepage - found 147 links
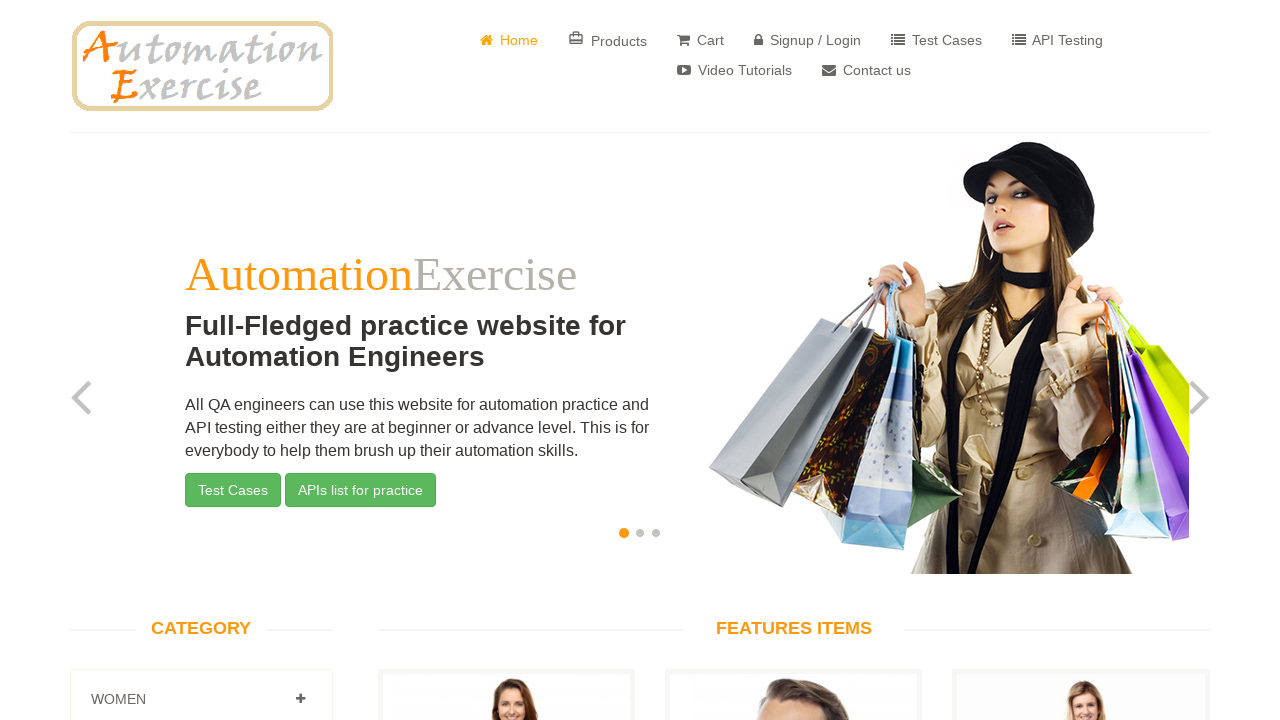

Clicked on Products link at (608, 40) on a:has-text('Products')
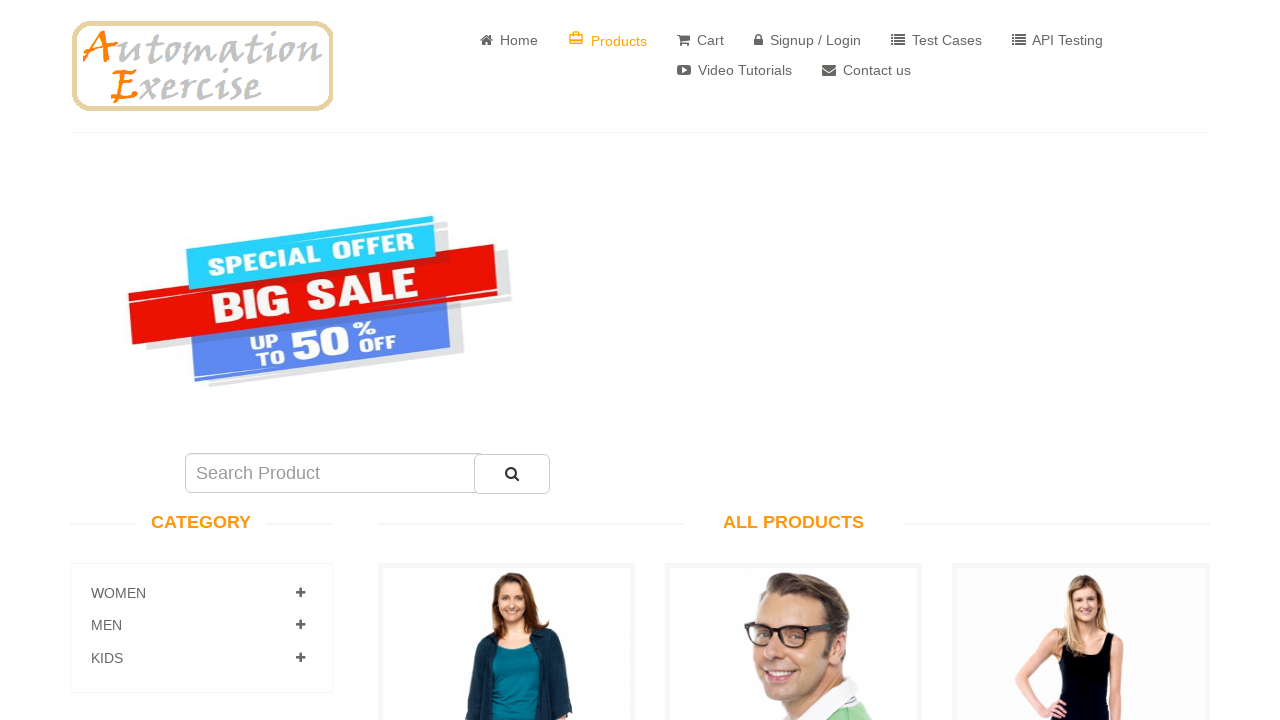

Waited for special offer element to load
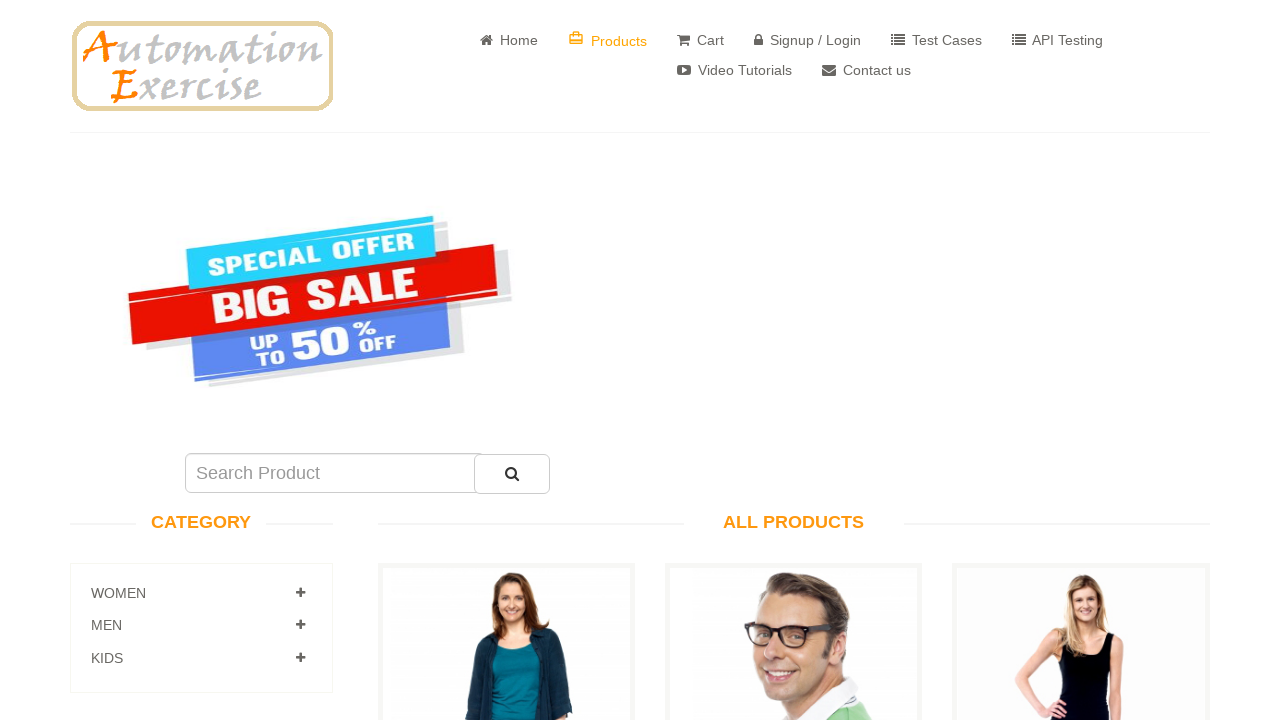

Located special offer element
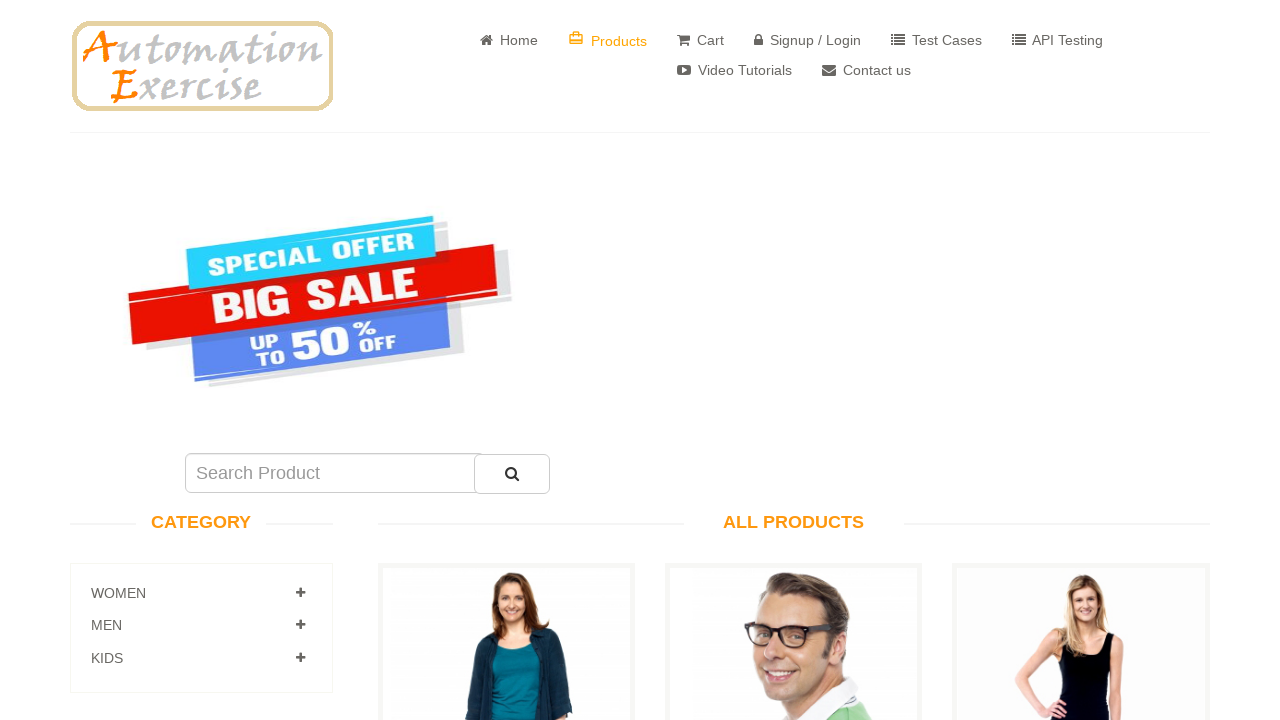

Verified special offer element is visible
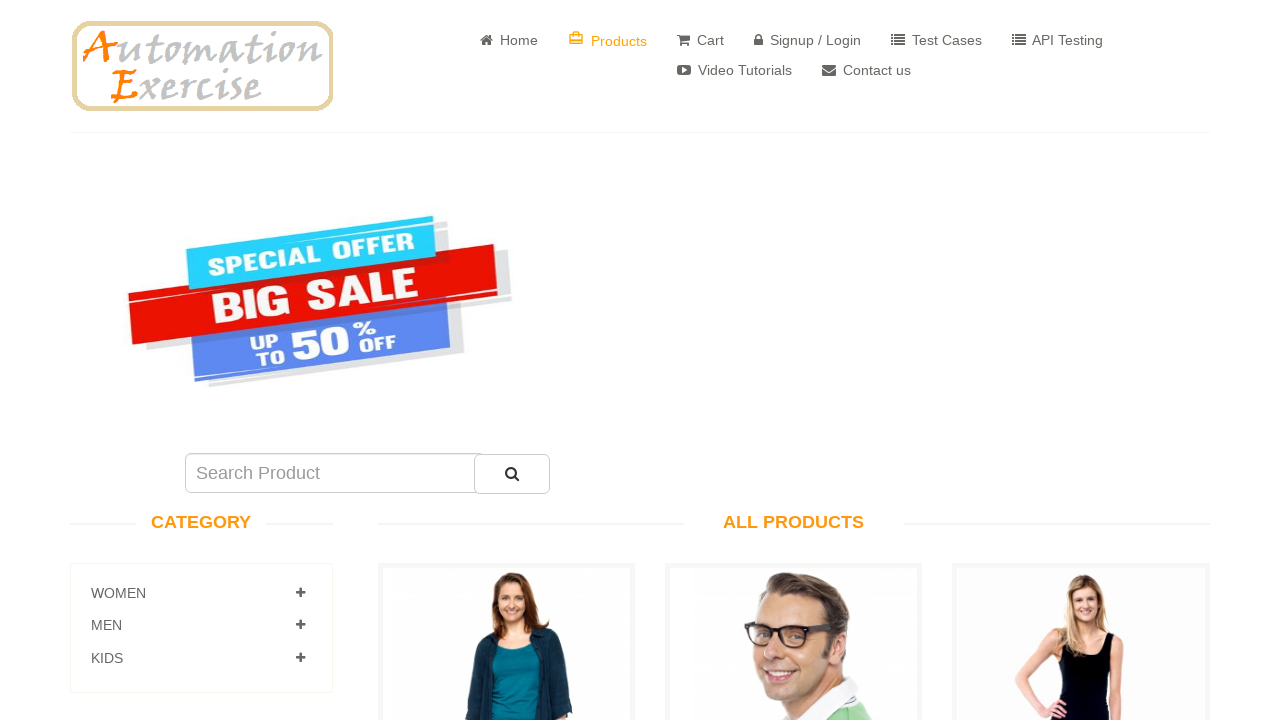

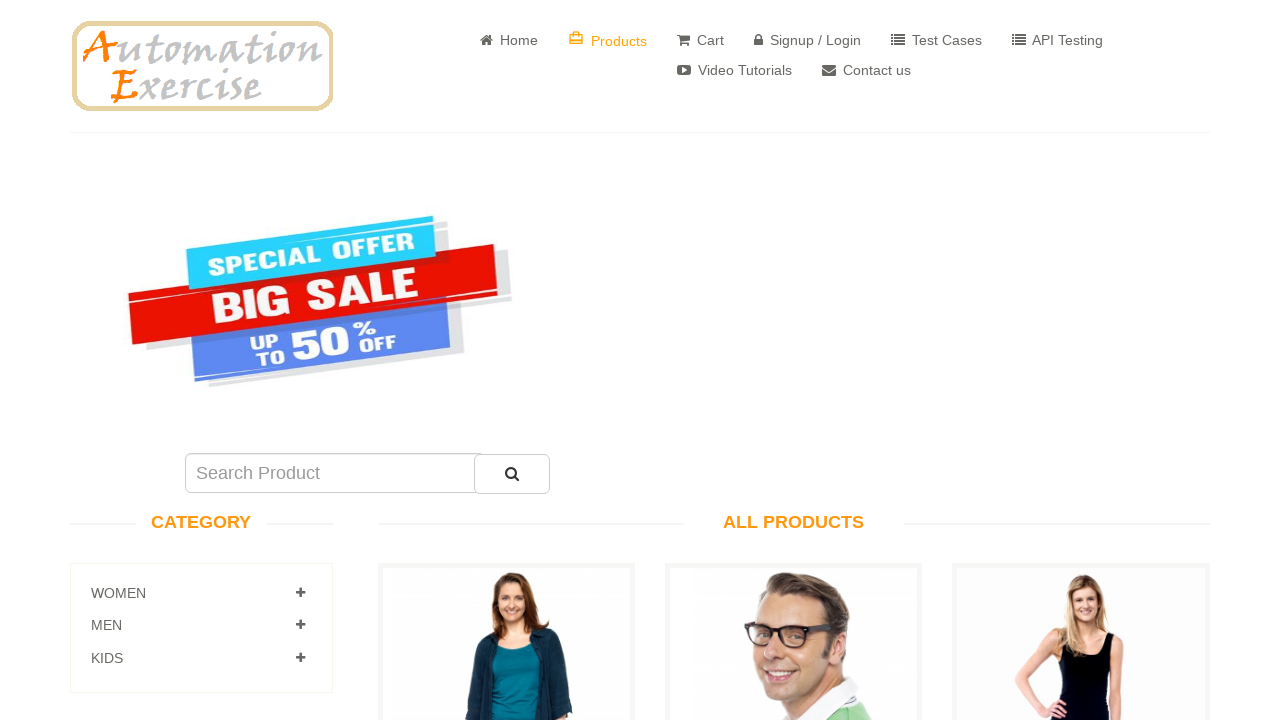